Tests React Semantic UI dropdown by selecting different names and verifying the selection

Starting URL: https://react.semantic-ui.com/maximize/dropdown-example-selection/

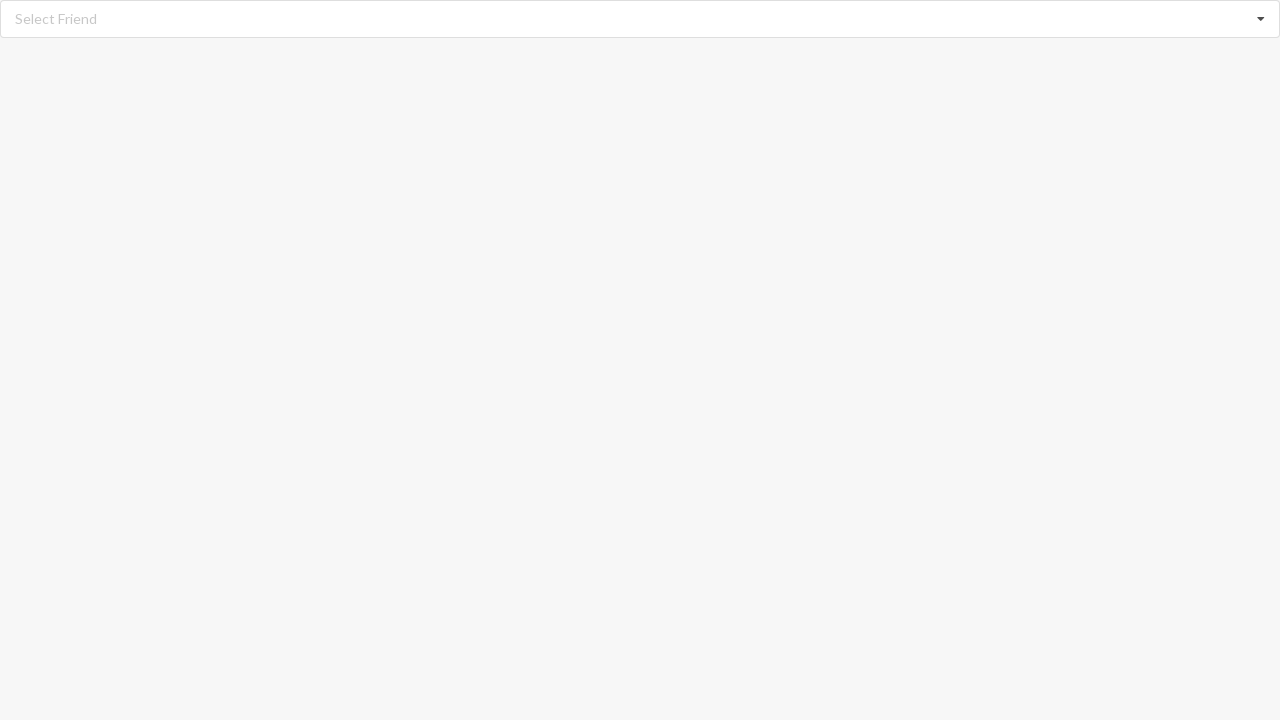

Clicked dropdown to open menu at (1261, 19) on i.dropdown
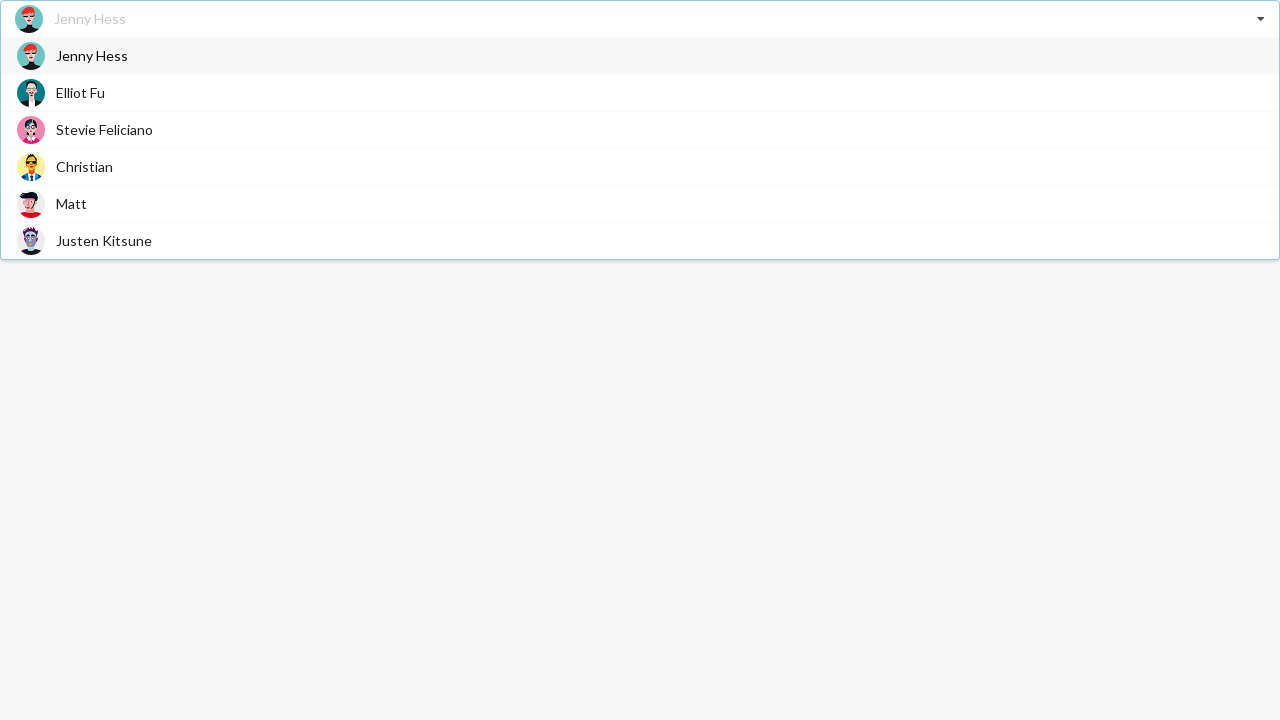

Selected 'Jenny Hess' from dropdown at (92, 56) on div.item>span.text:text('Jenny Hess')
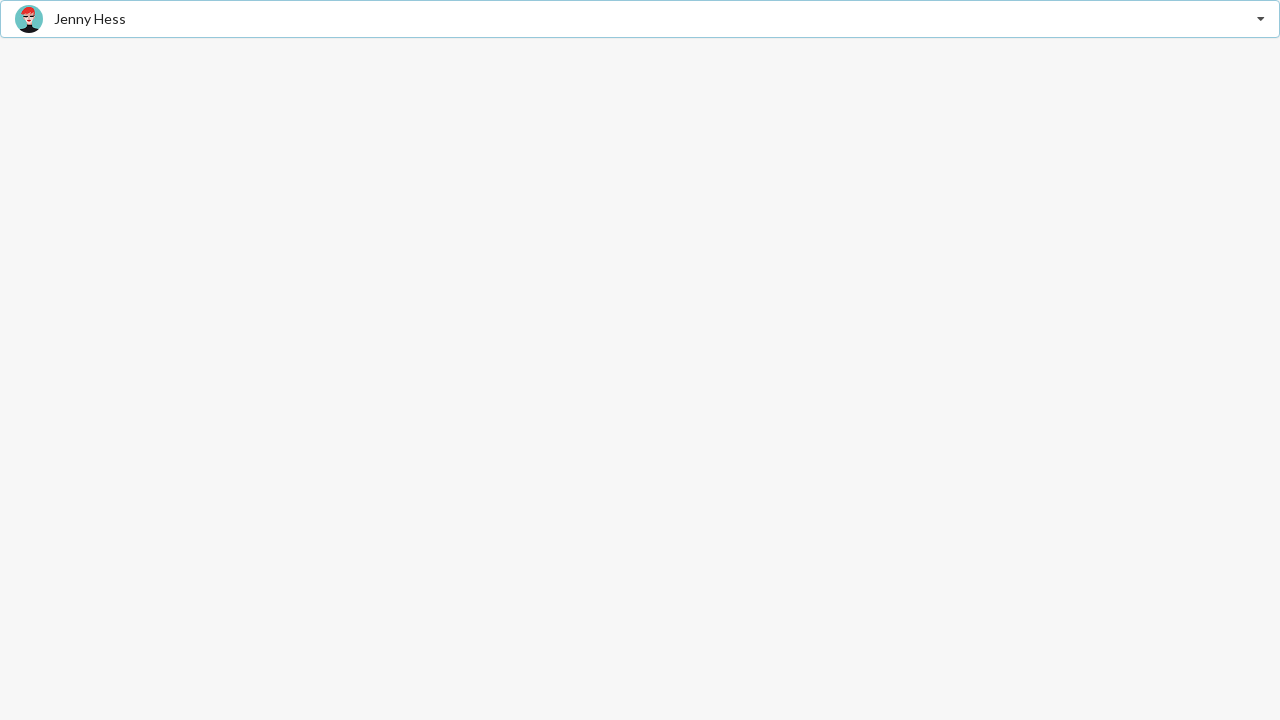

Verified 'Jenny Hess' is selected
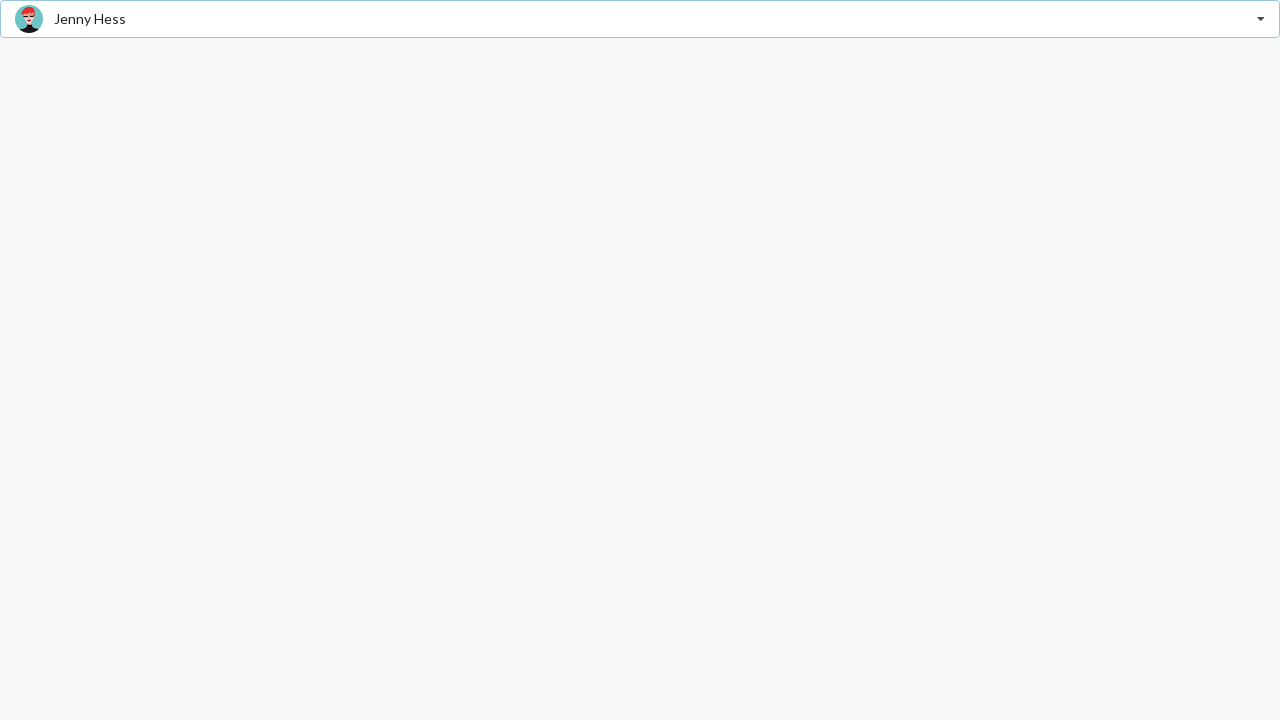

Clicked dropdown to open menu at (1261, 19) on i.dropdown
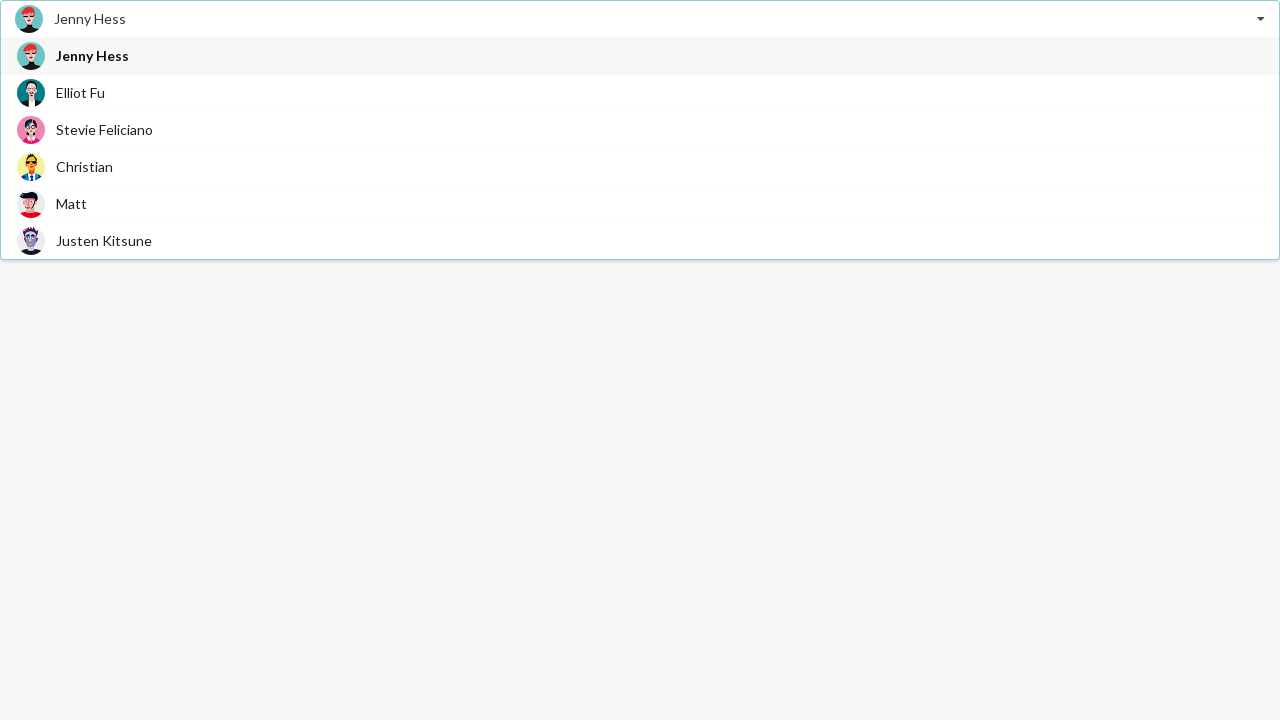

Selected 'Elliot Fu' from dropdown at (80, 92) on div.item>span.text:text('Elliot Fu')
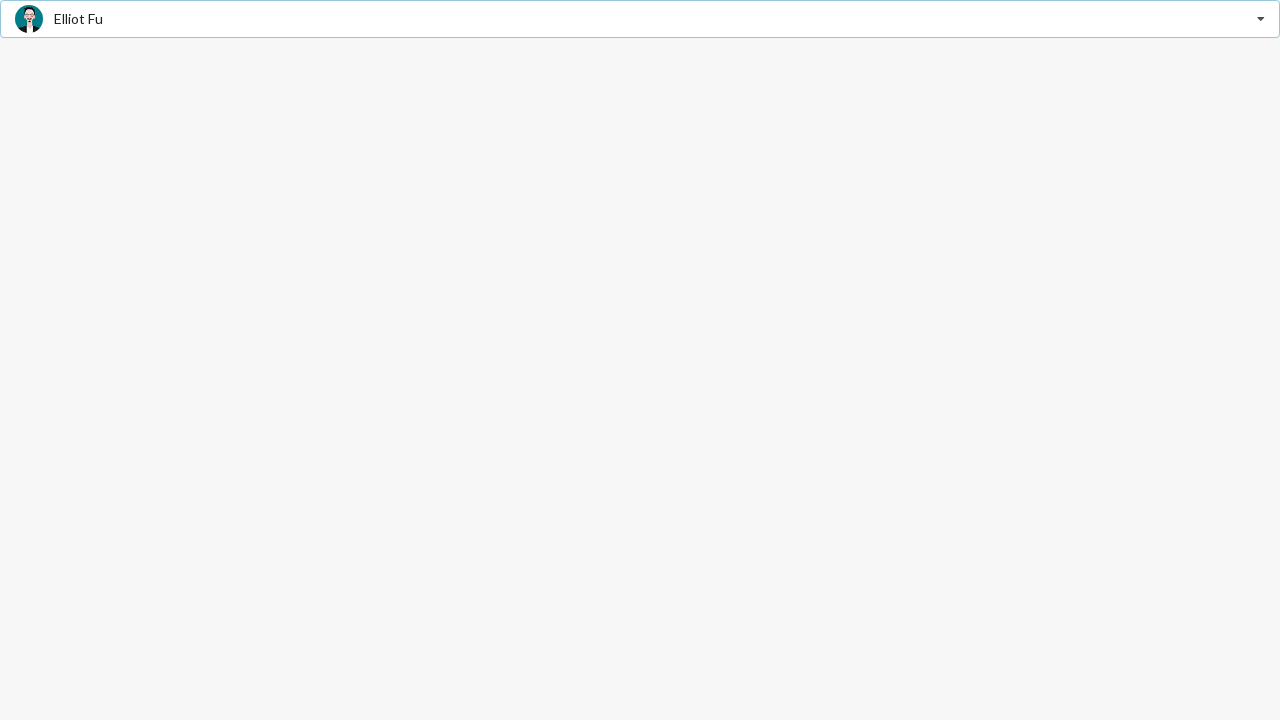

Verified 'Elliot Fu' is selected
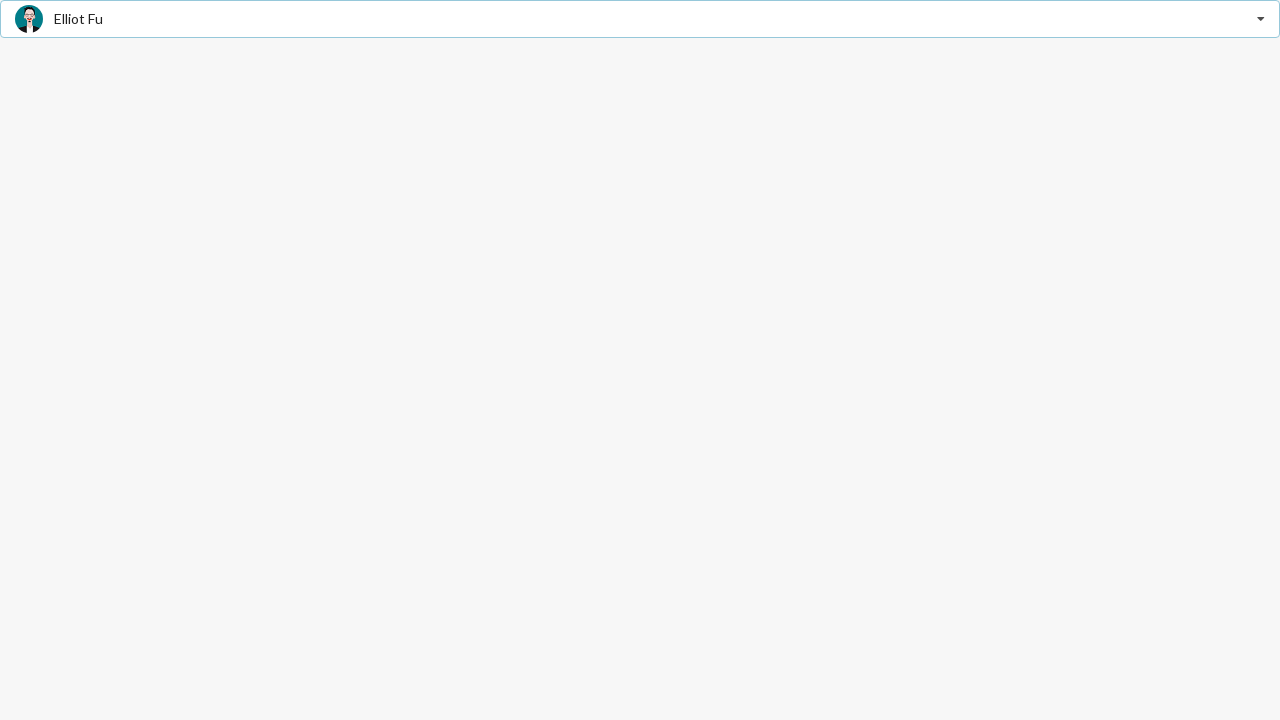

Clicked dropdown to open menu at (1261, 19) on i.dropdown
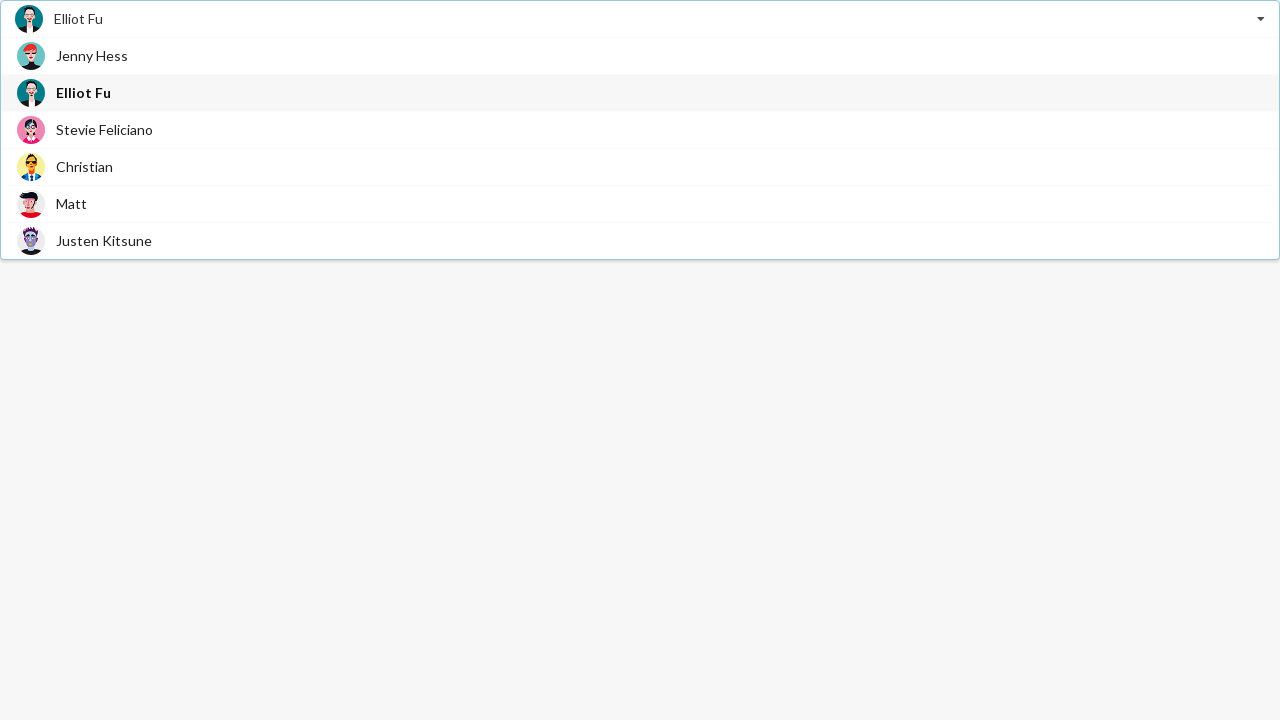

Selected 'Christian' from dropdown at (84, 166) on div.item>span.text:text('Christian')
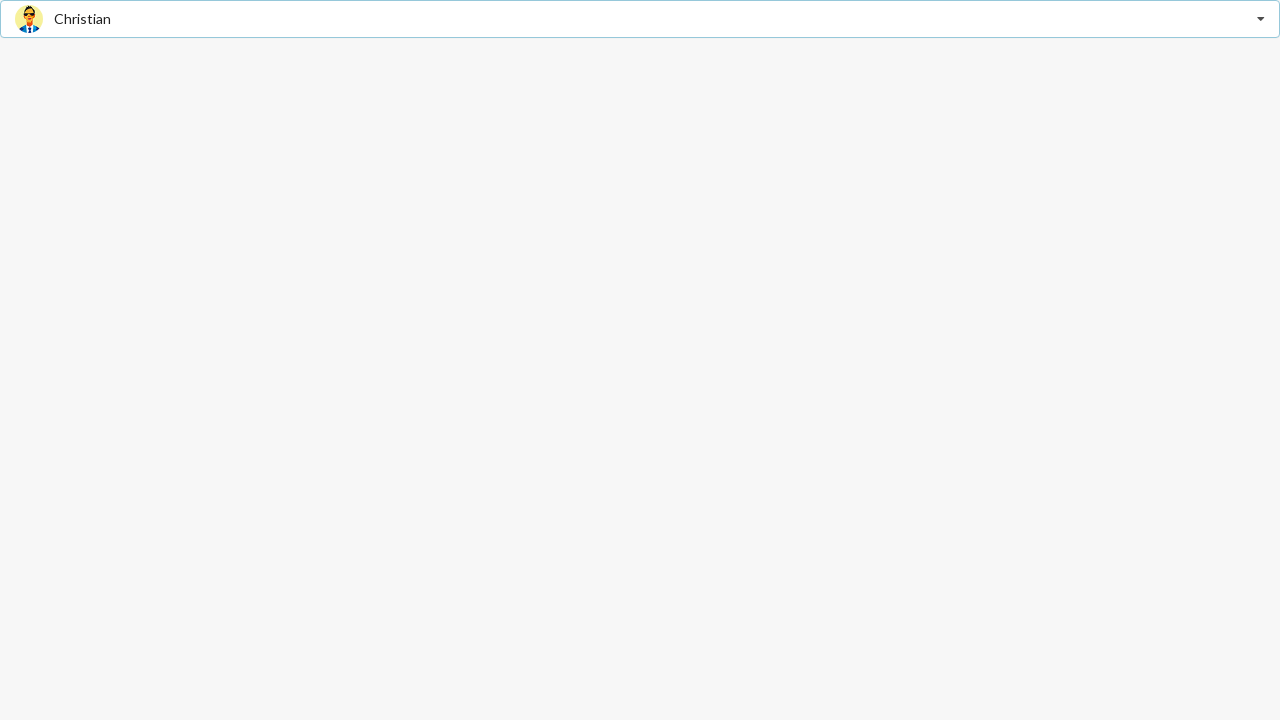

Verified 'Christian' is selected
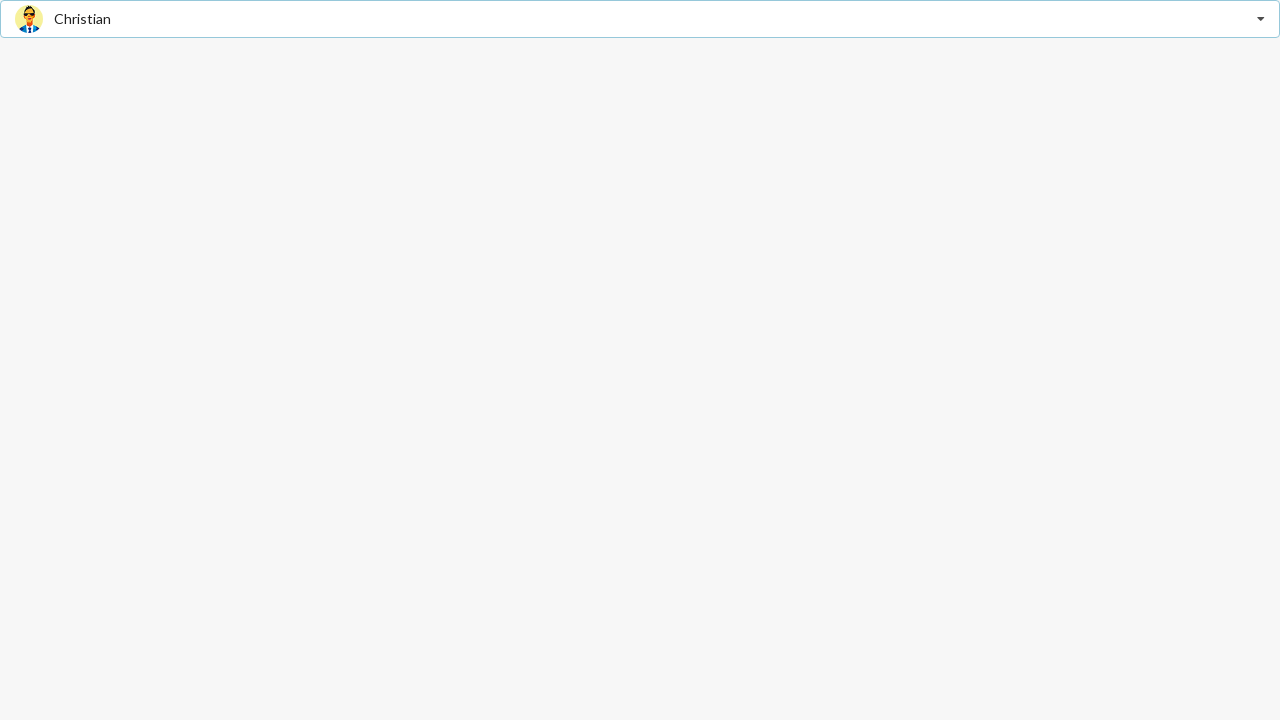

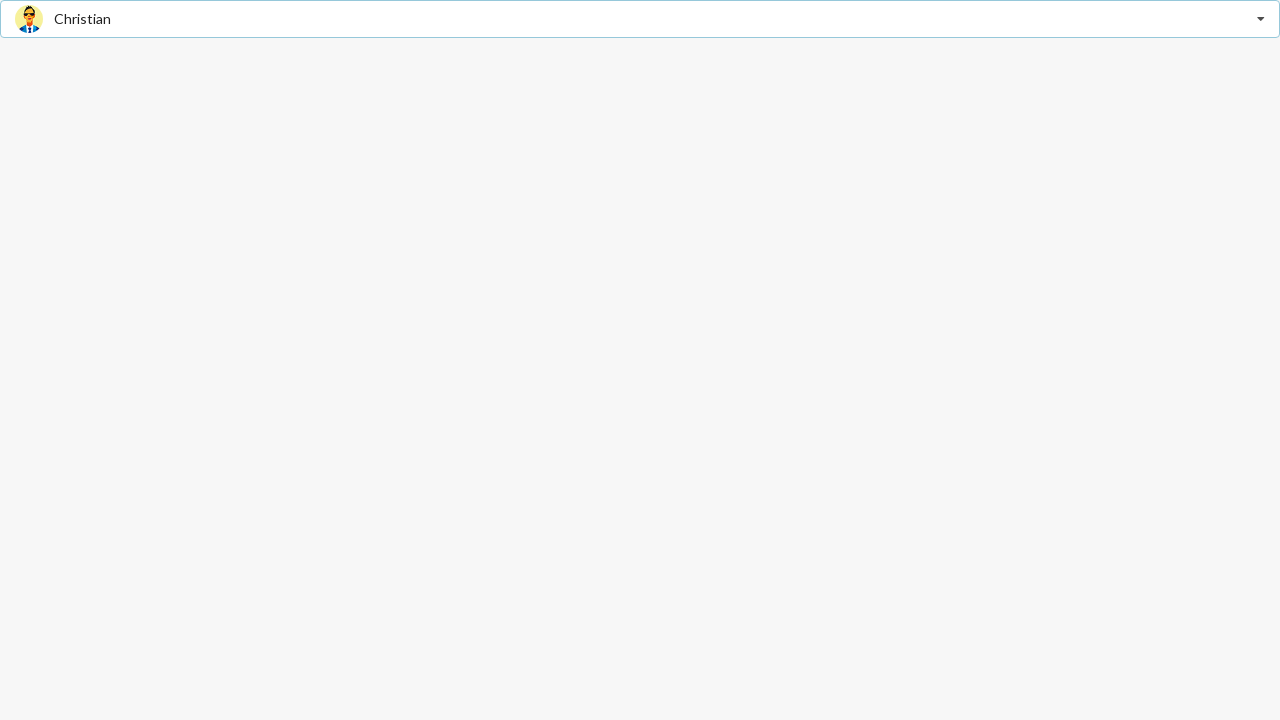